Tests clicking on a file download link to initiate a file download.

Starting URL: https://the-internet.herokuapp.com/download

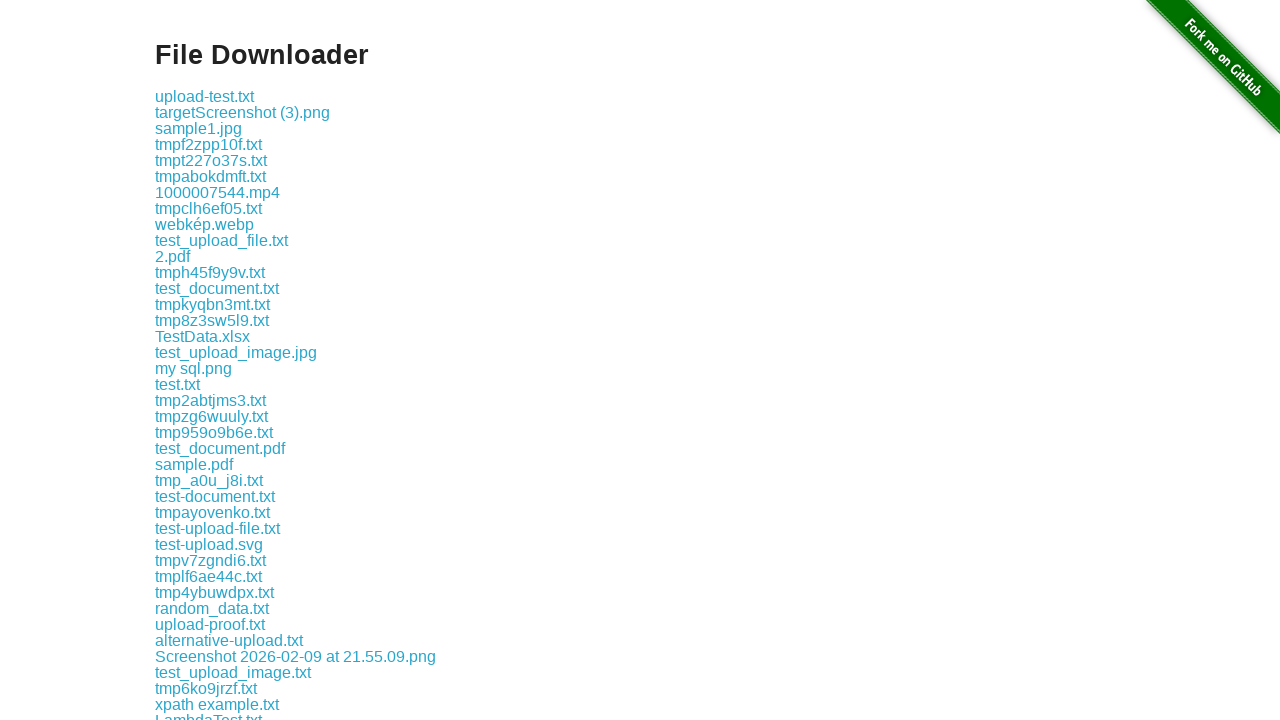

Located file download link 'some-file.txt'
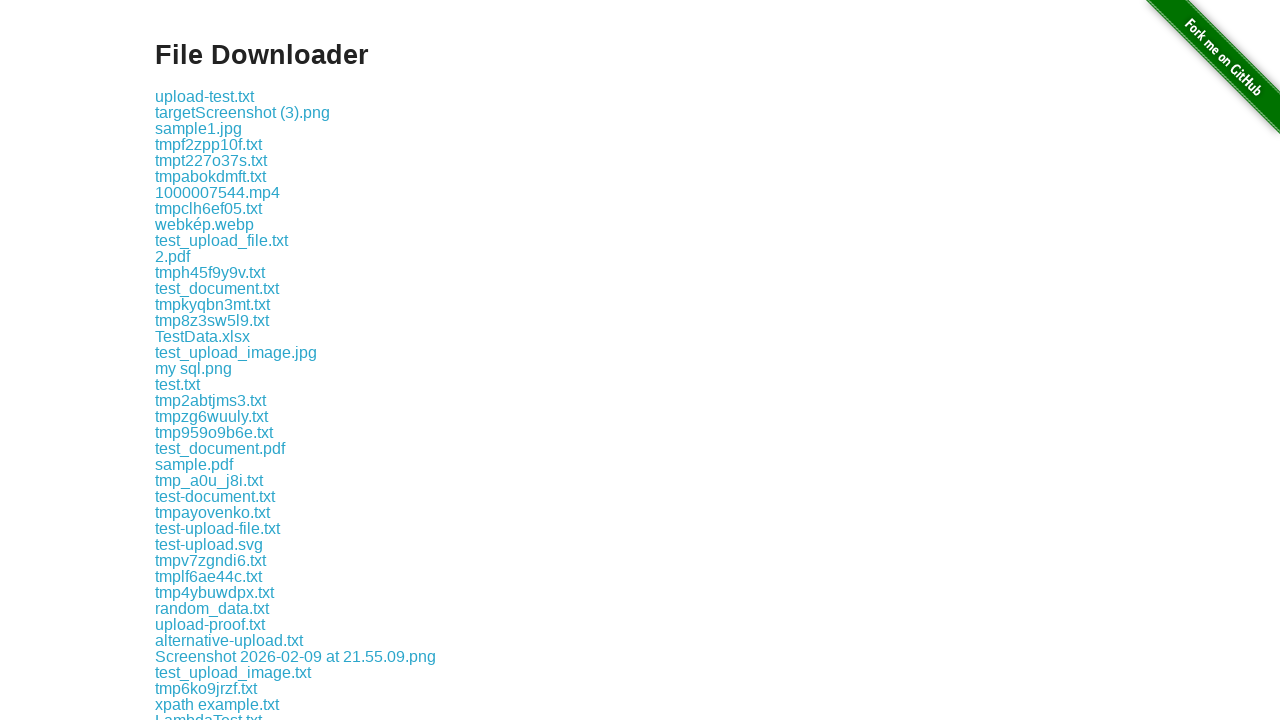

File download link became visible
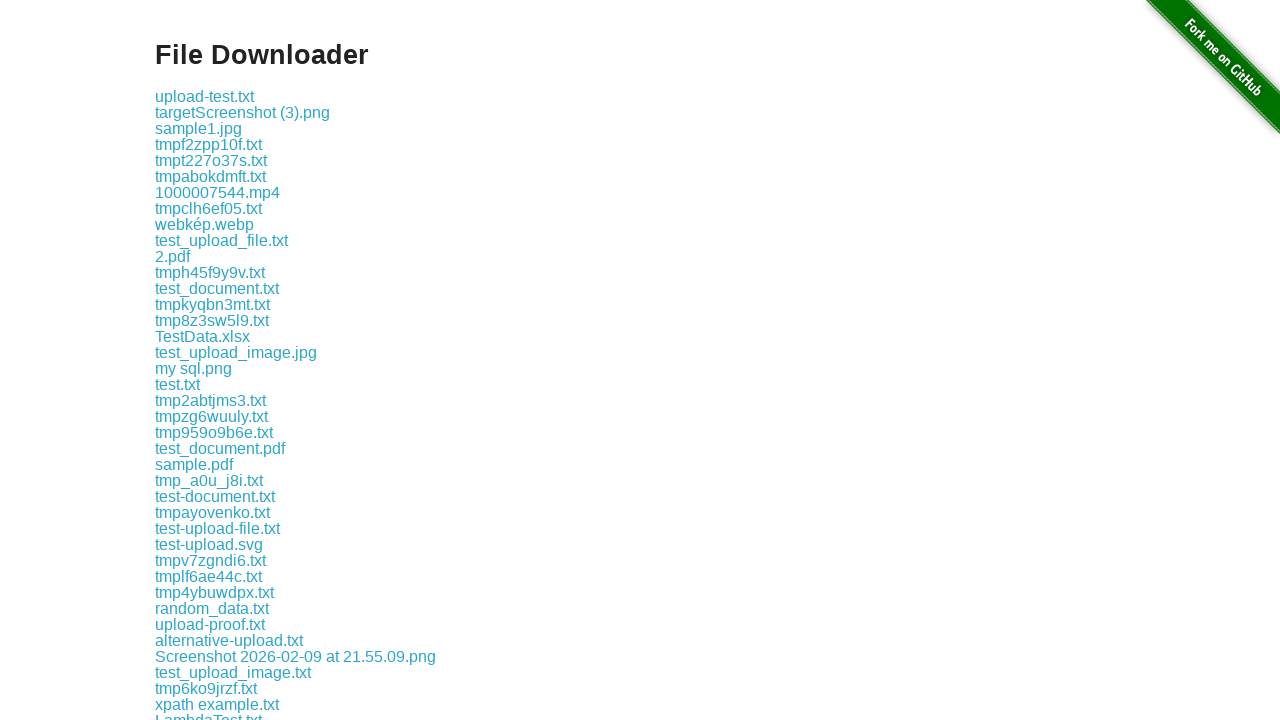

Scrolled to file download link
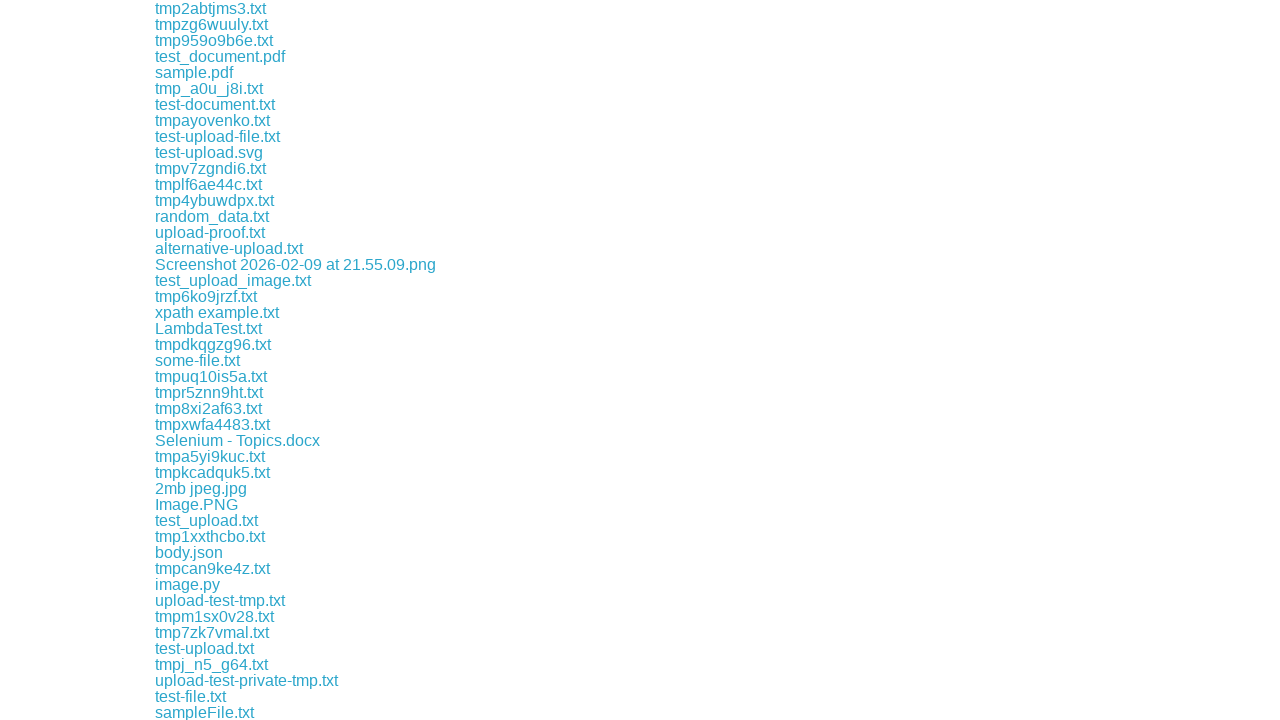

Clicked file download link to initiate download at (198, 360) on internal:role=link[name="some-file.txt"i]
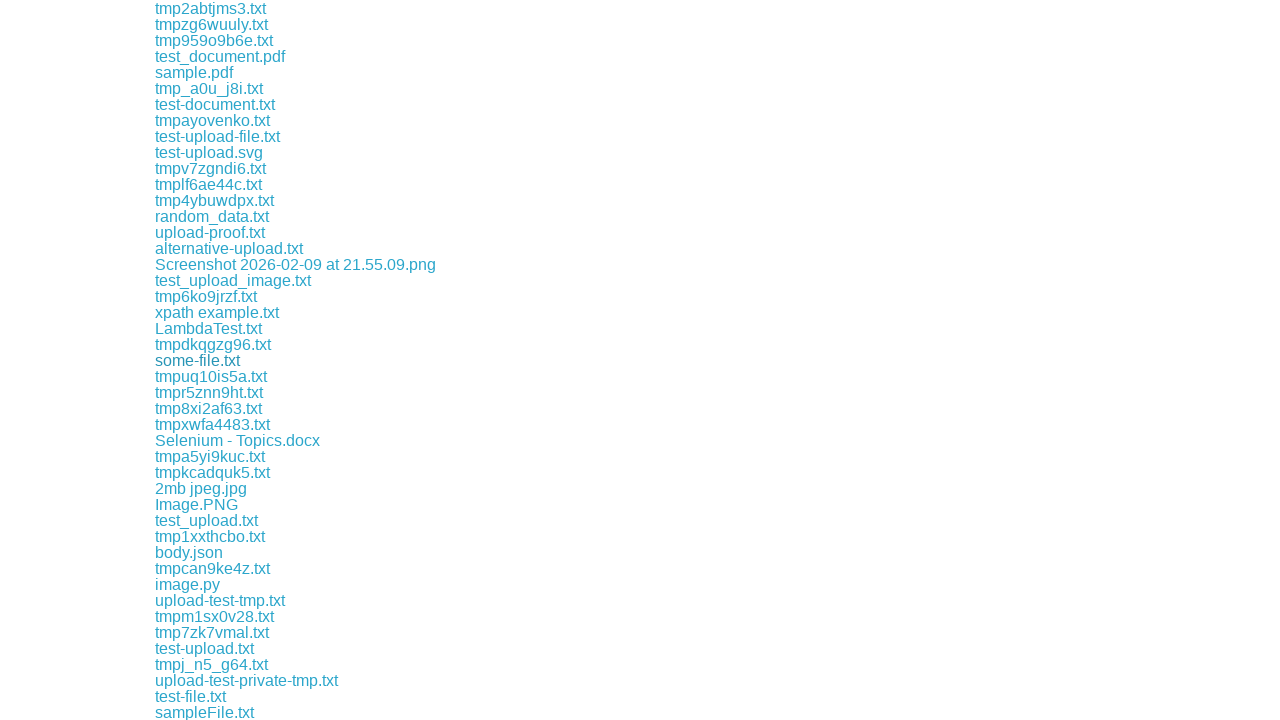

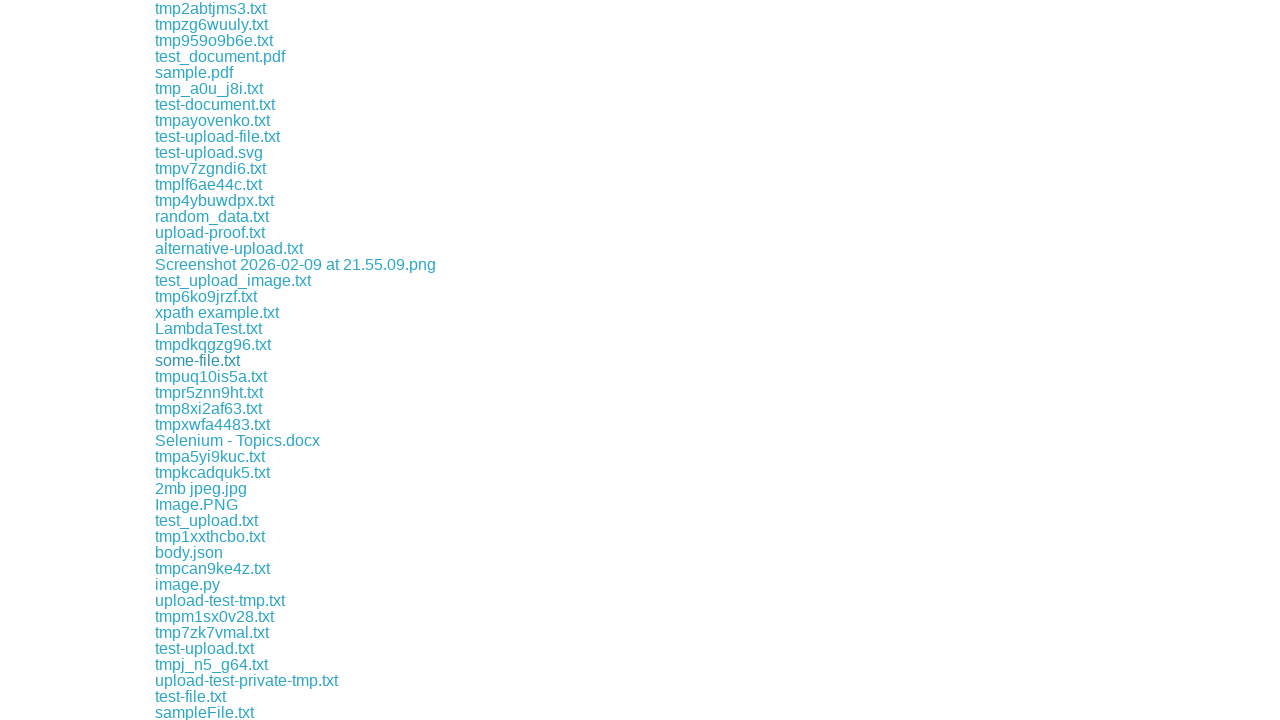